Tests handling of a JavaScript confirm dialog by clicking a button that triggers a confirm and dismissing it

Starting URL: https://the-internet.herokuapp.com/javascript_alerts

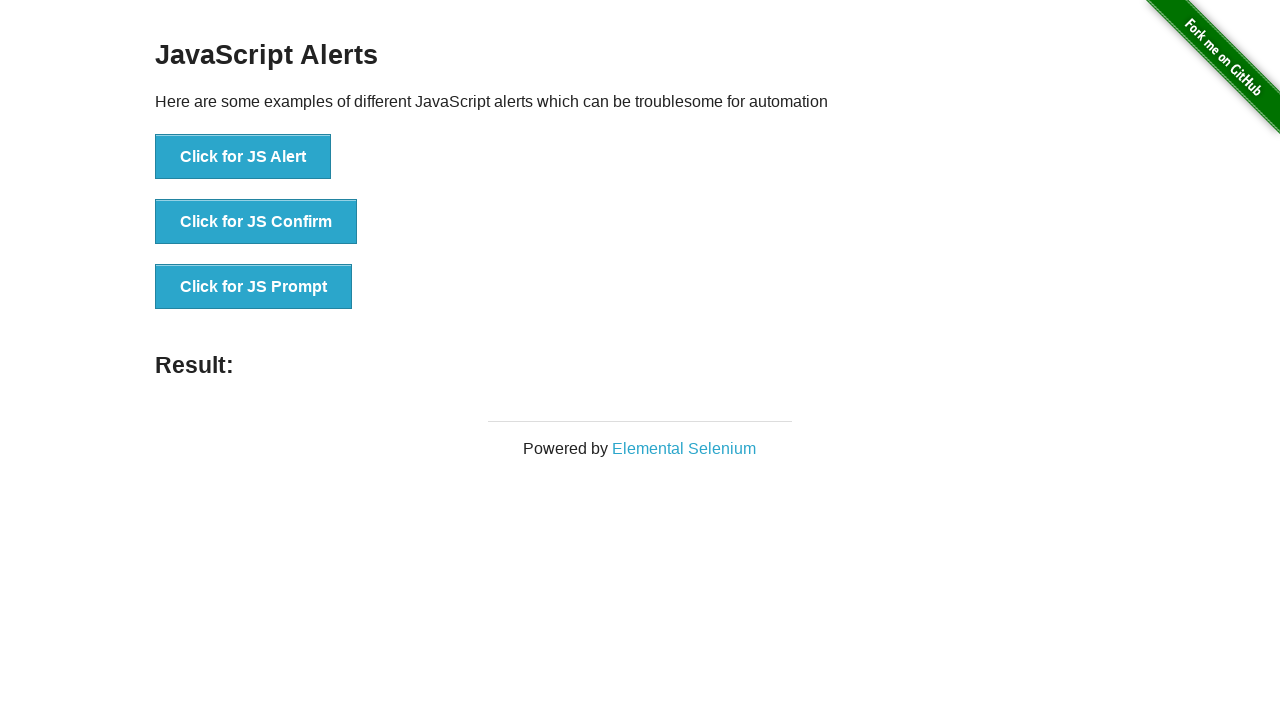

Set up dialog handler to dismiss confirm dialogs
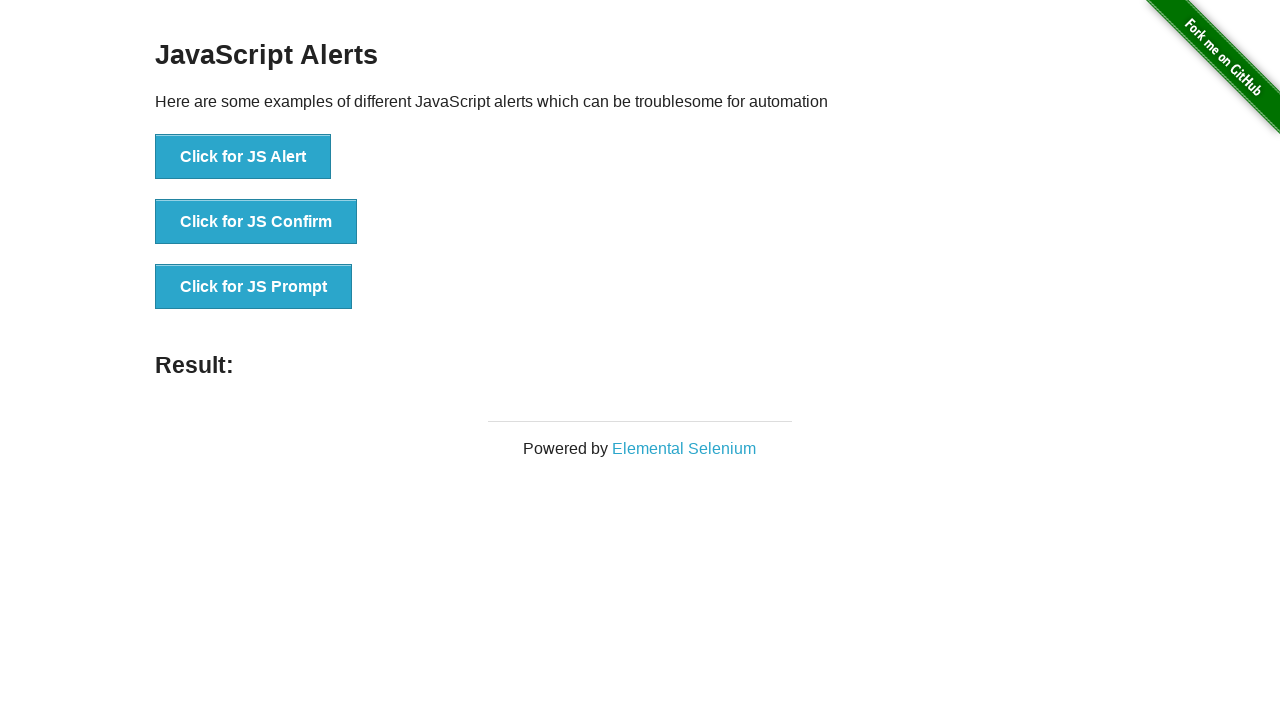

Clicked button to trigger JavaScript confirm dialog at (256, 222) on xpath=//button[text()='Click for JS Confirm']
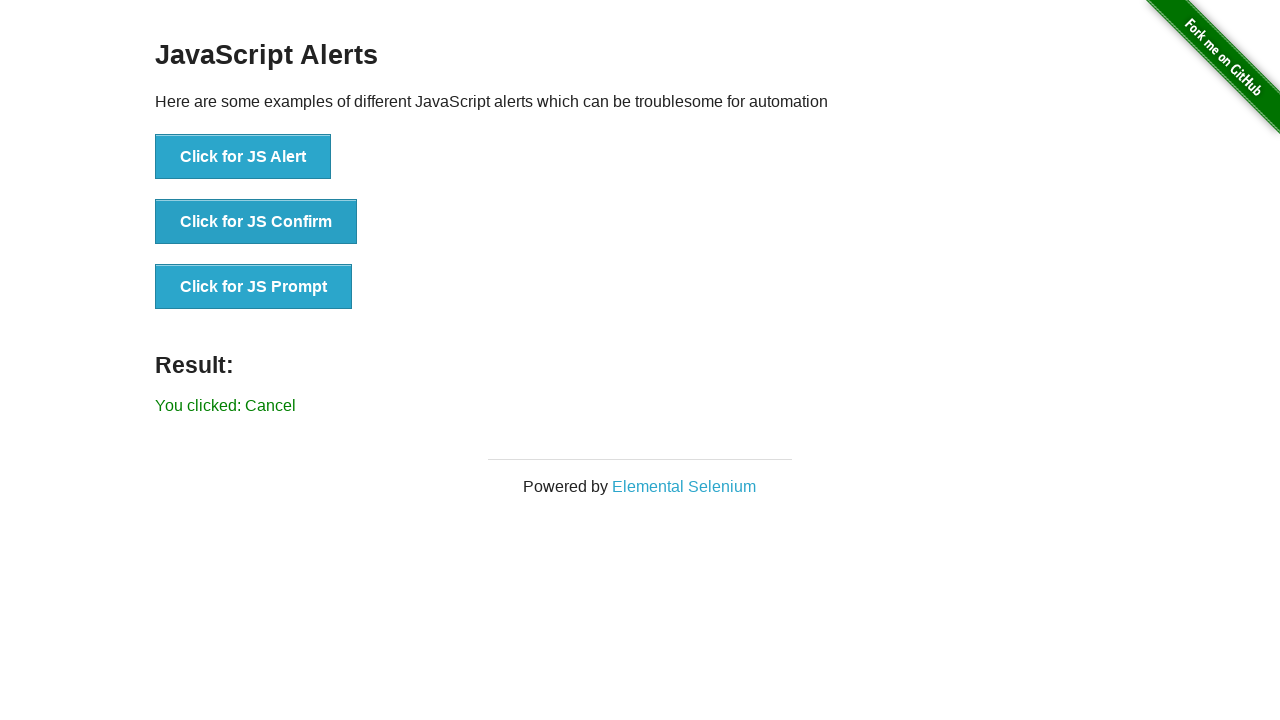

Confirm dialog was dismissed and result element appeared
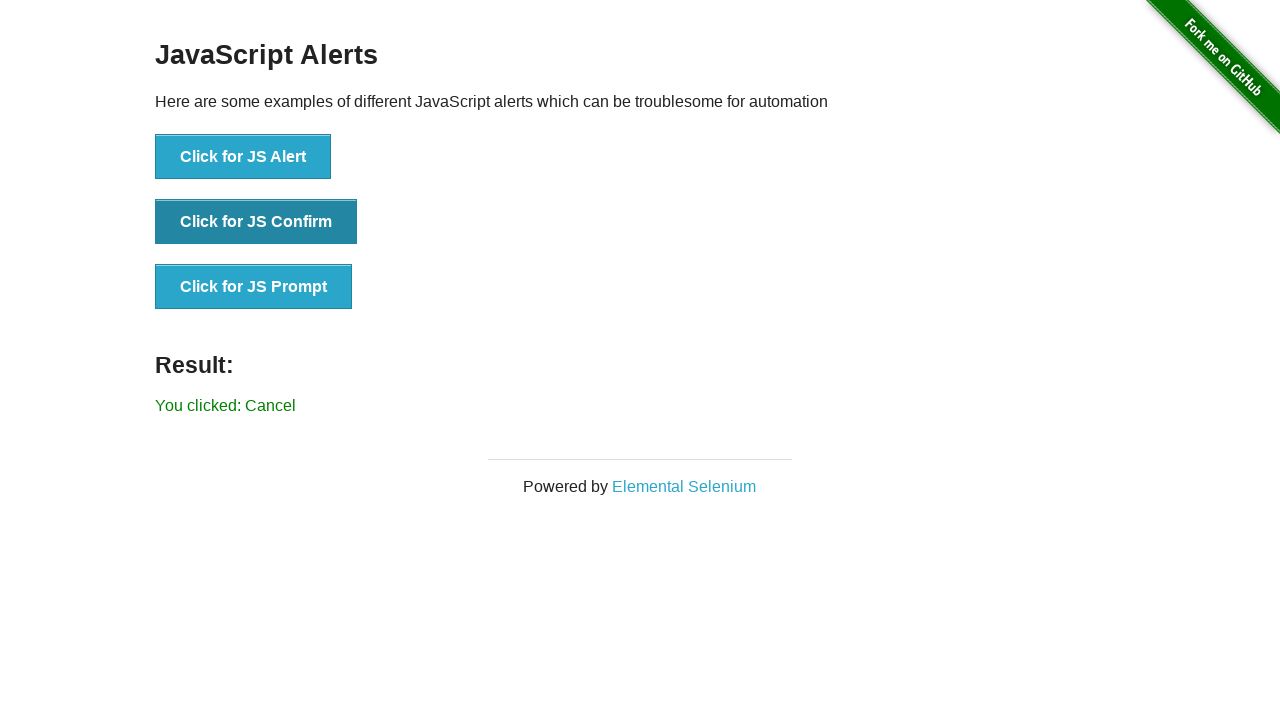

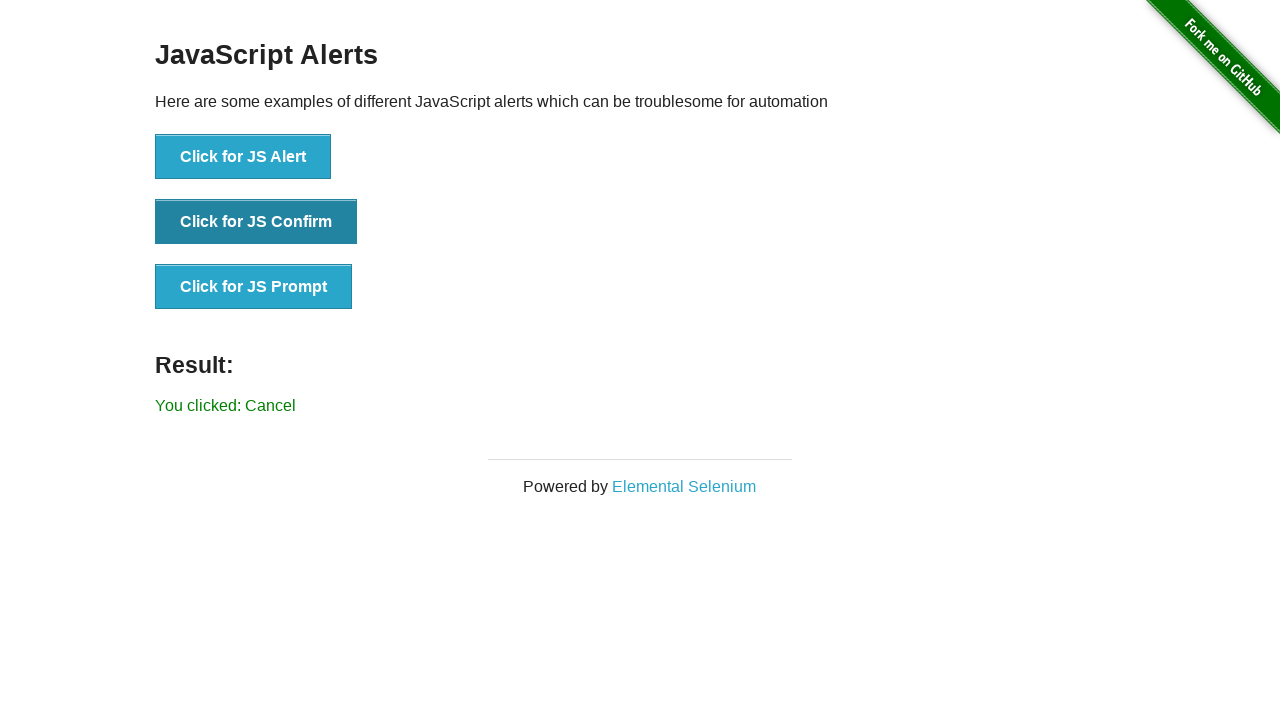